Tests e-commerce shopping flow by searching for products, adding items to cart, and proceeding through checkout to place an order

Starting URL: https://rahulshettyacademy.com/seleniumPractise/#/

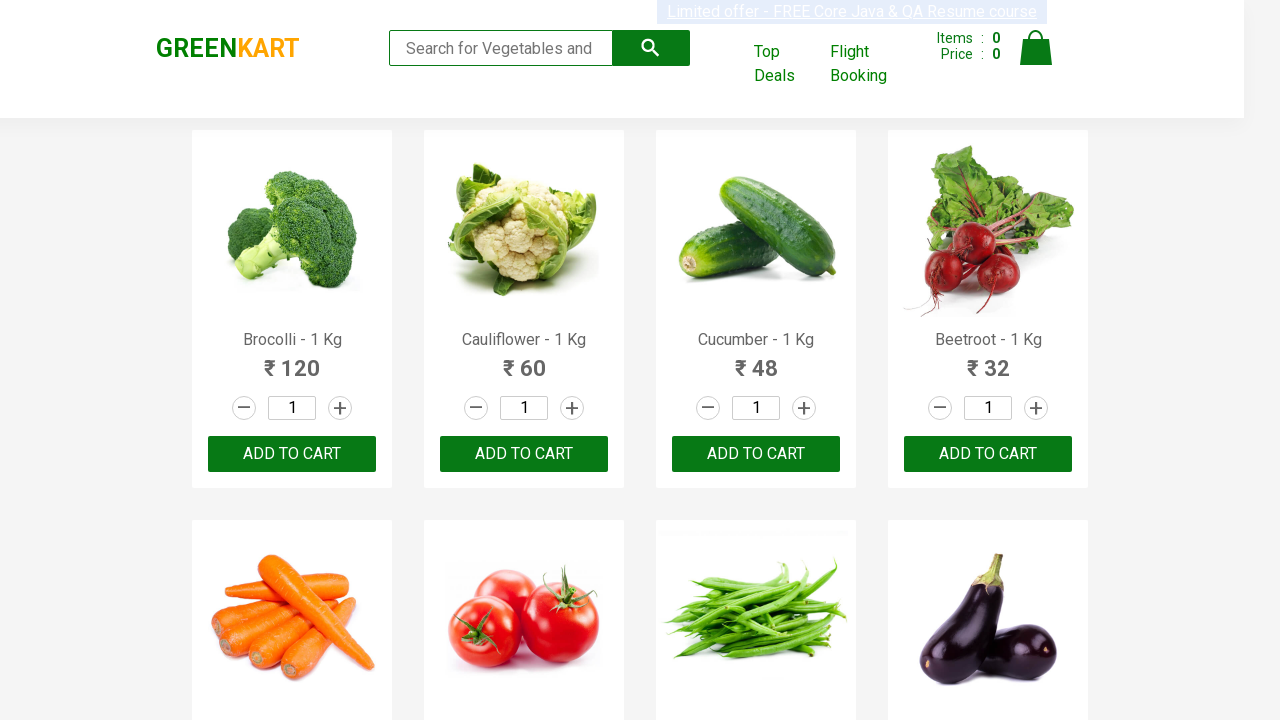

Entered 'ca' in search field on .search-keyword
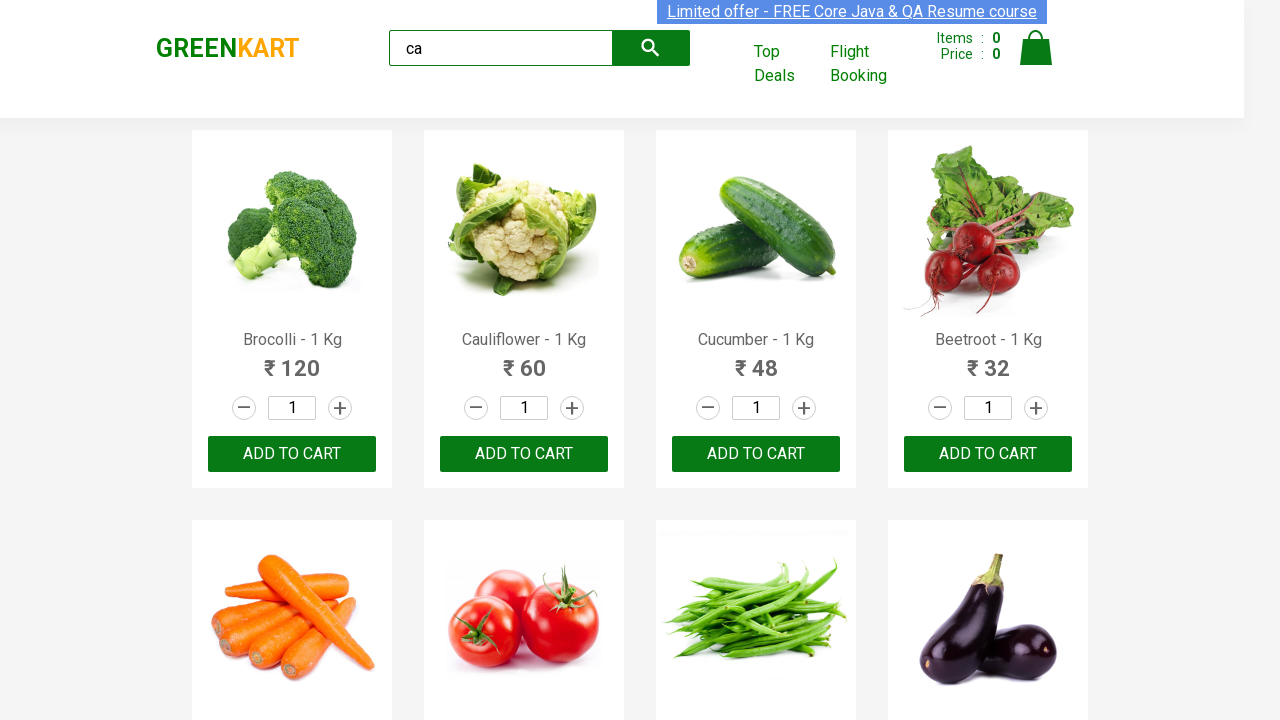

Waited 2 seconds for search results to load
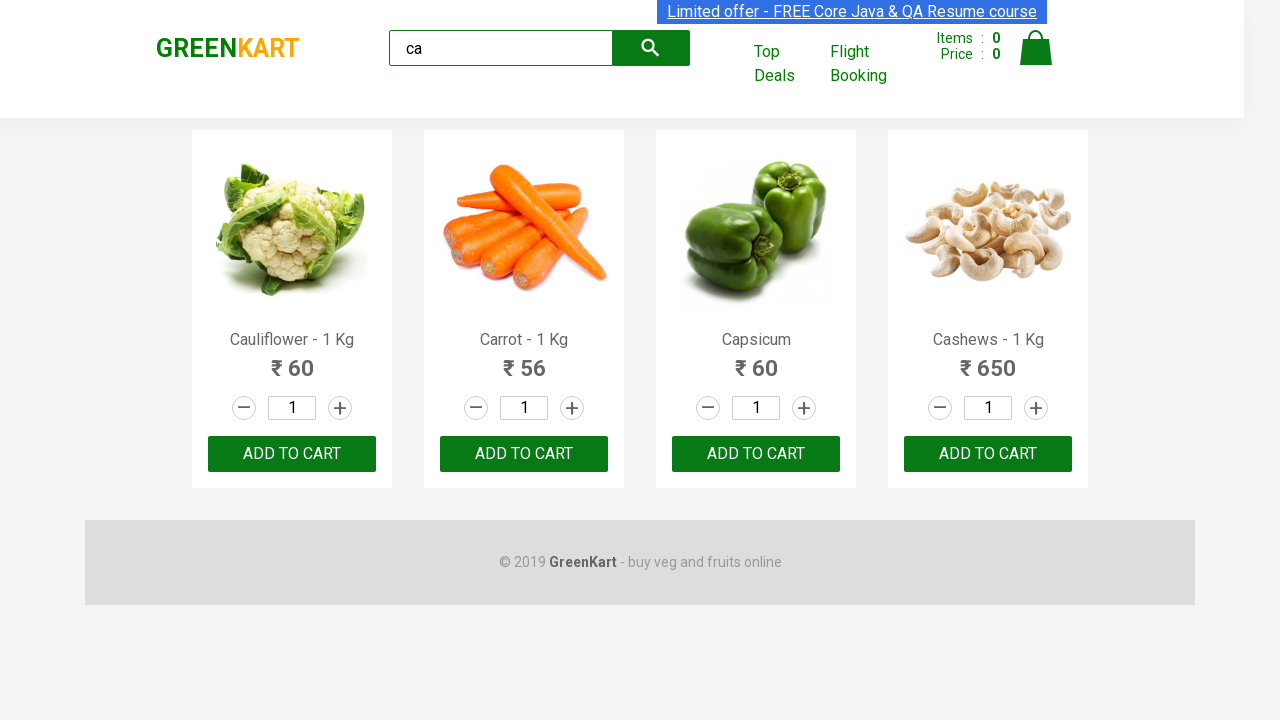

Verified products are visible on the page
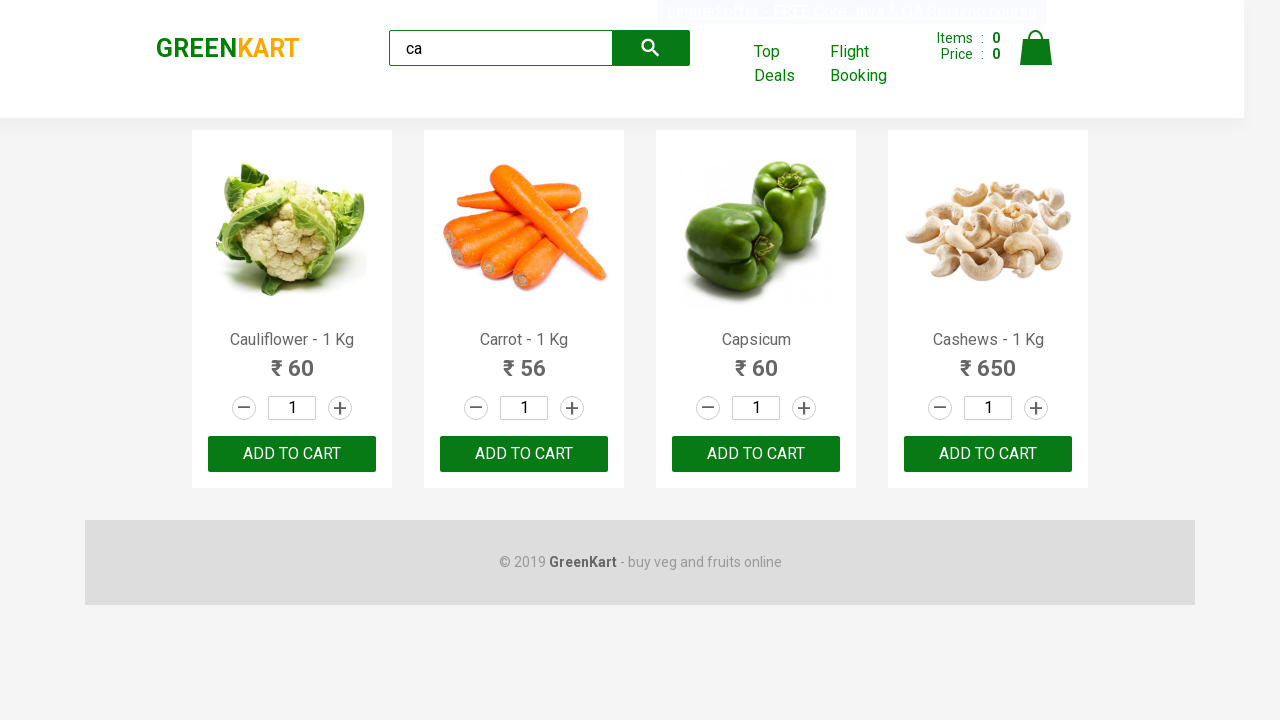

Clicked 'ADD TO CART' on the third product at (756, 454) on .products .product >> nth=2 >> text=ADD TO CART
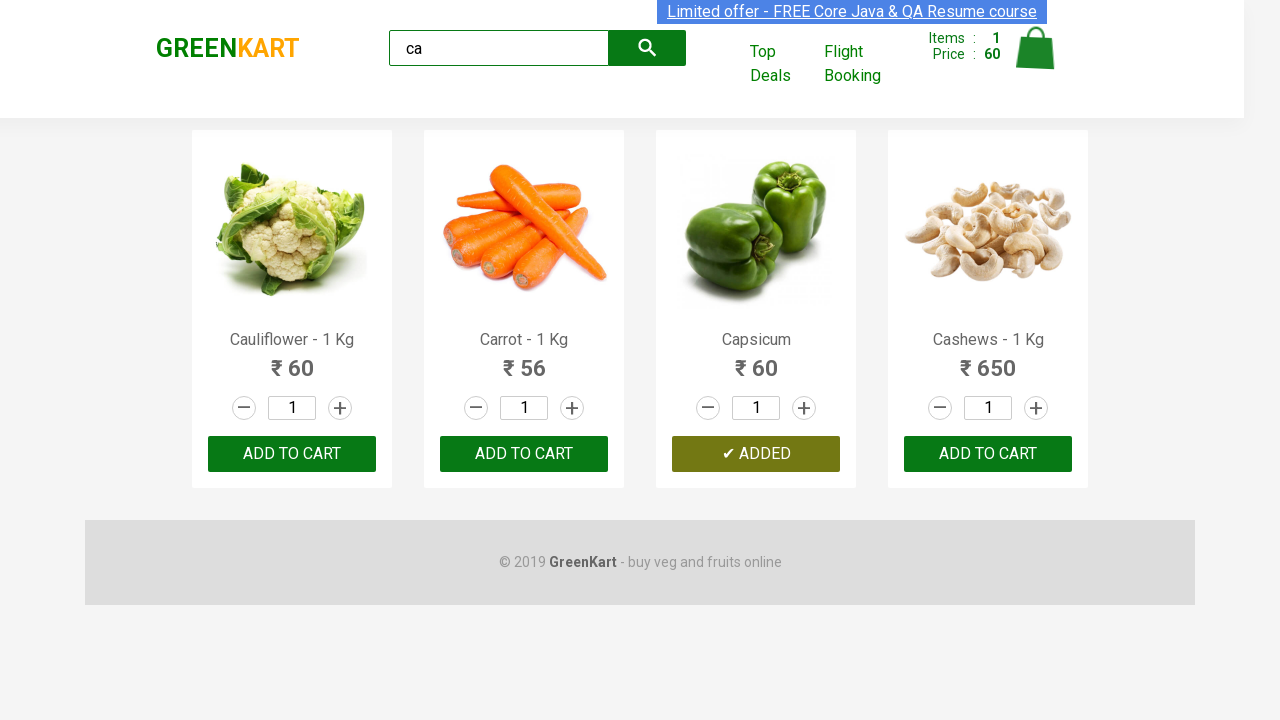

Found and clicked 'ADD TO CART' for Cashews product at (988, 454) on .products .product >> nth=3 >> button
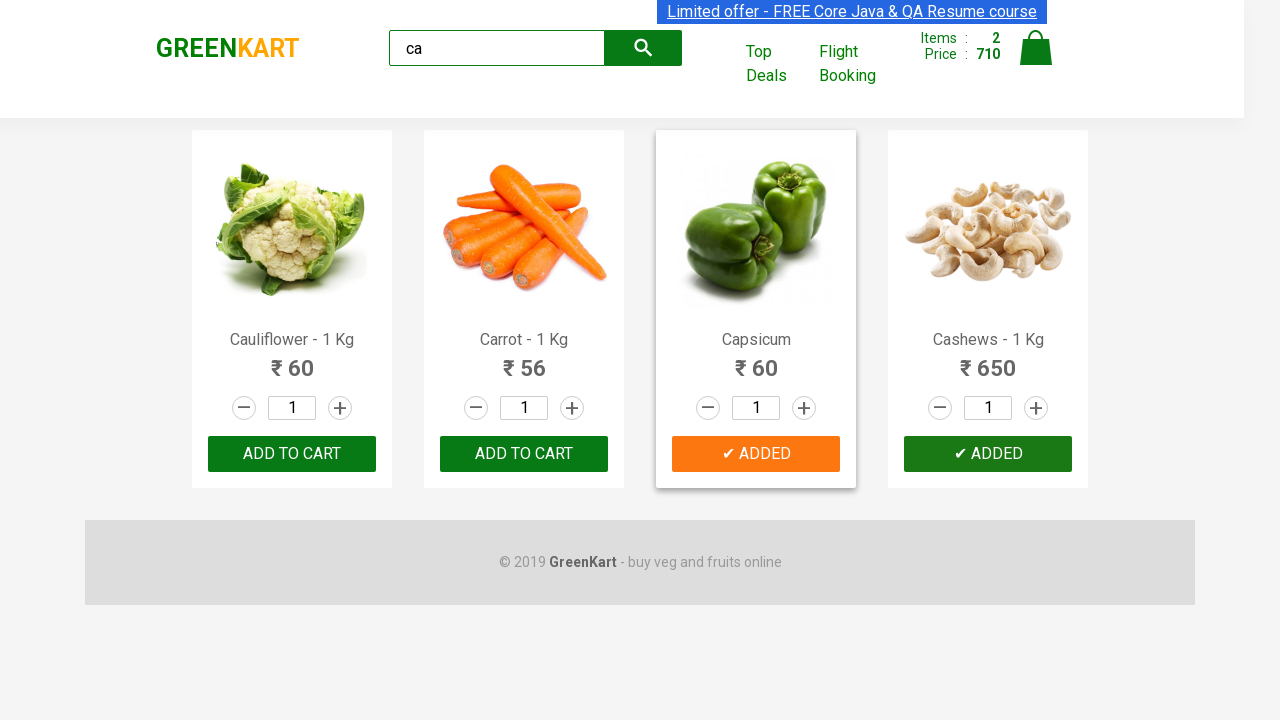

Clicked cart icon to view shopping cart at (1036, 48) on .cart-icon > img
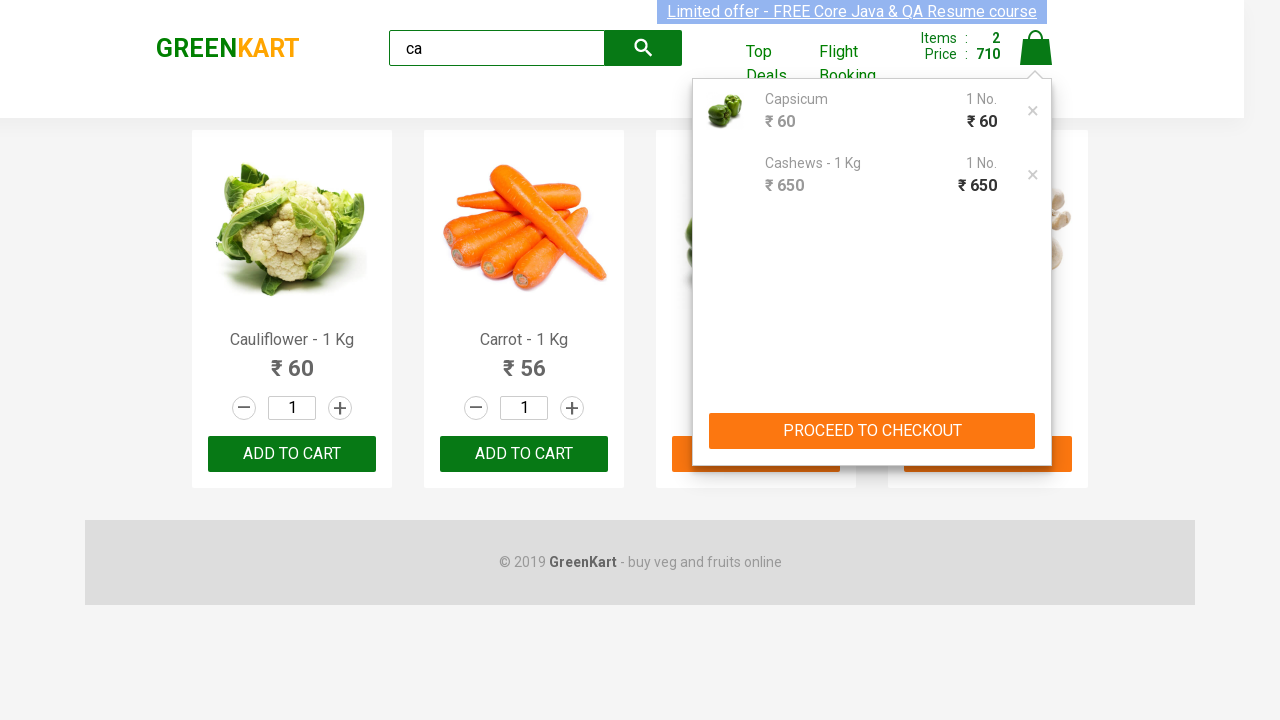

Clicked 'PROCEED TO CHECKOUT' button at (872, 431) on text=PROCEED TO CHECKOUT
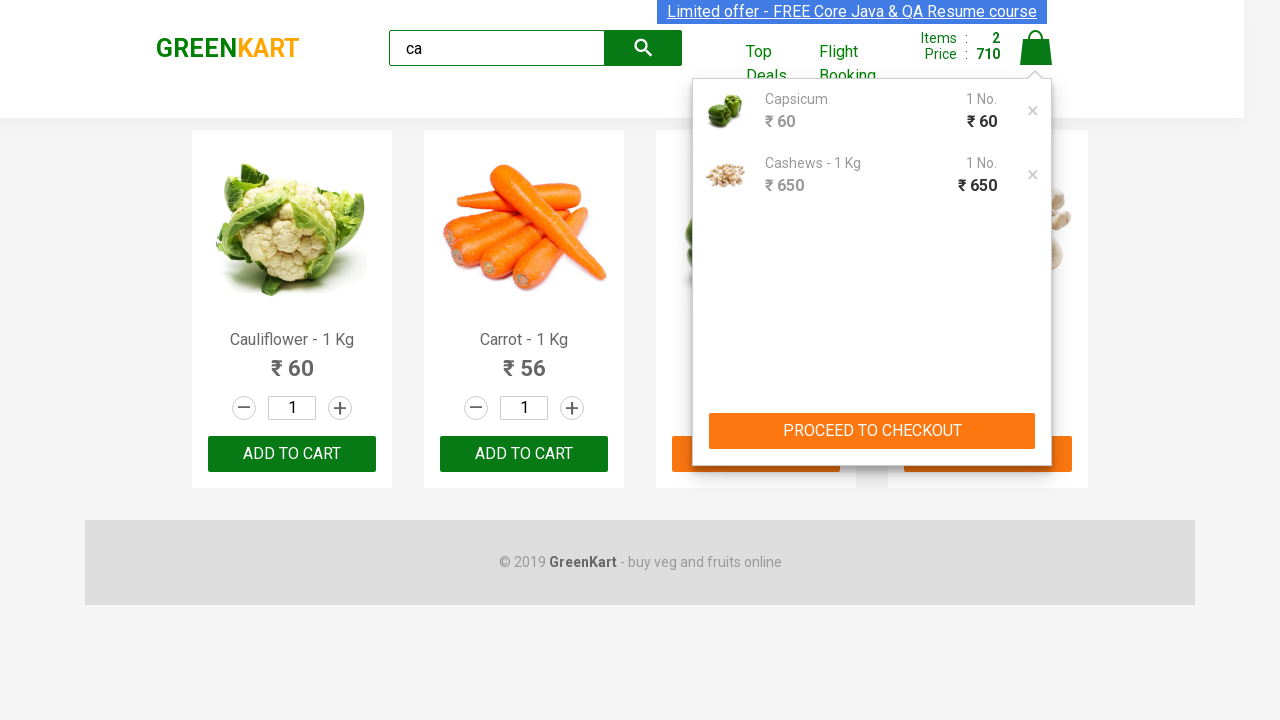

Clicked 'Place Order' button to complete purchase at (1036, 491) on text=Place Order
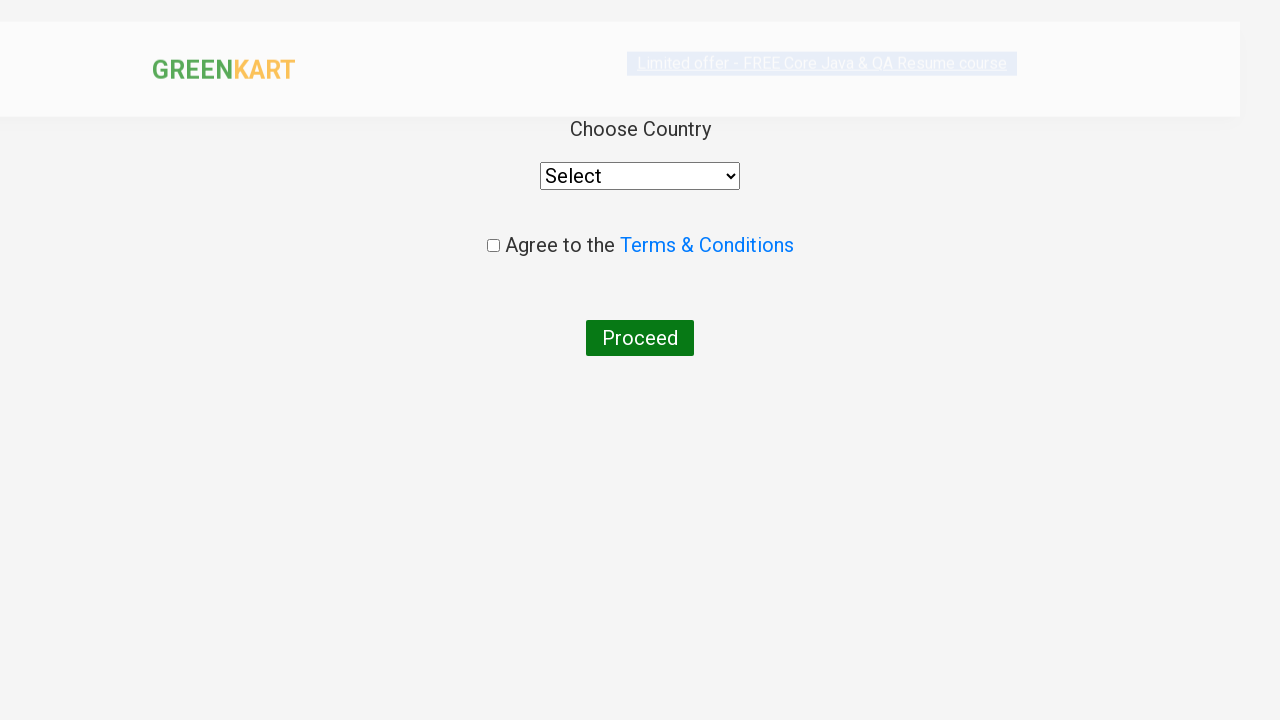

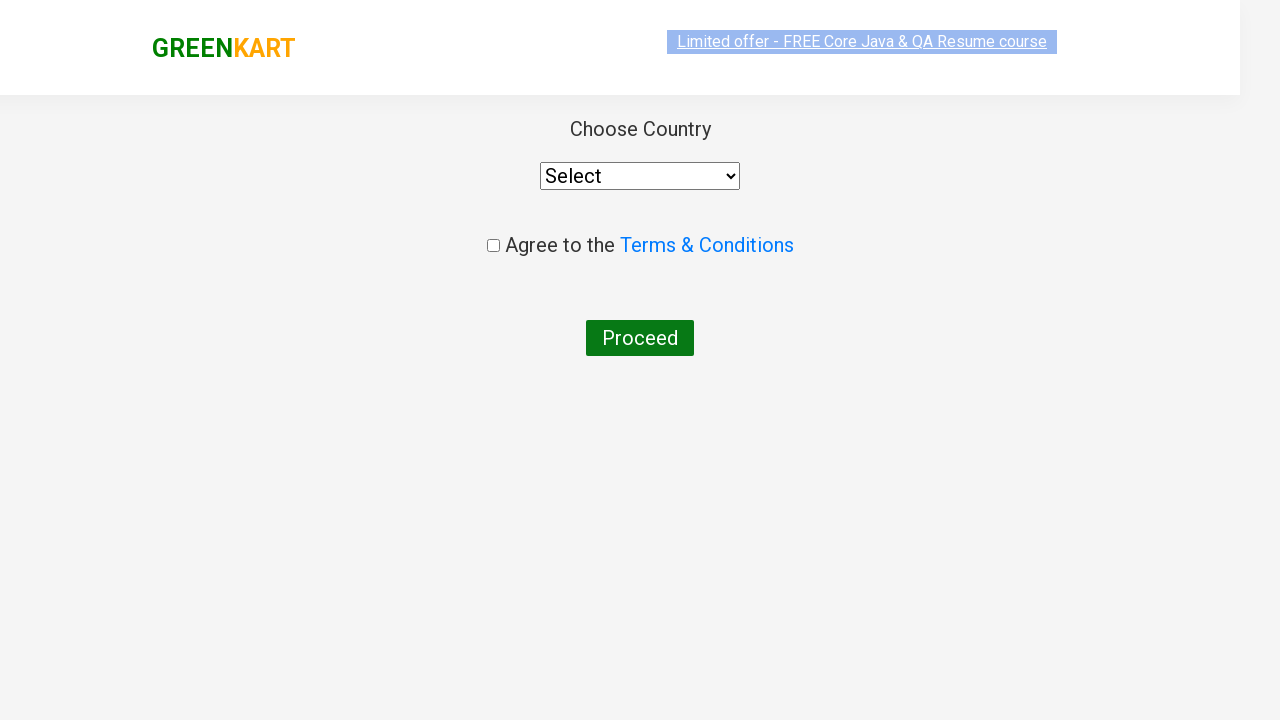